Navigates to the Laptops category, selects Sony vaio i7 laptop, and verifies the product price is displayed correctly

Starting URL: https://www.demoblaze.com/index.html

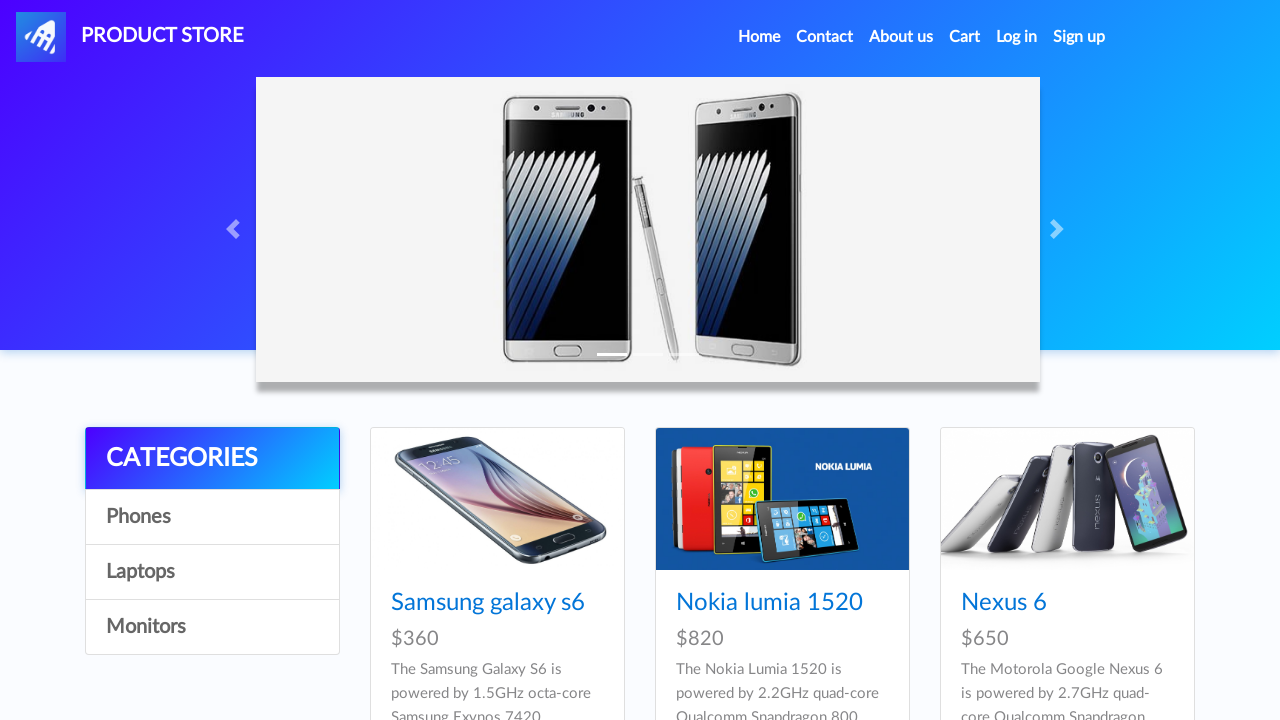

Clicked on Laptops category at (212, 572) on a:text('Laptops')
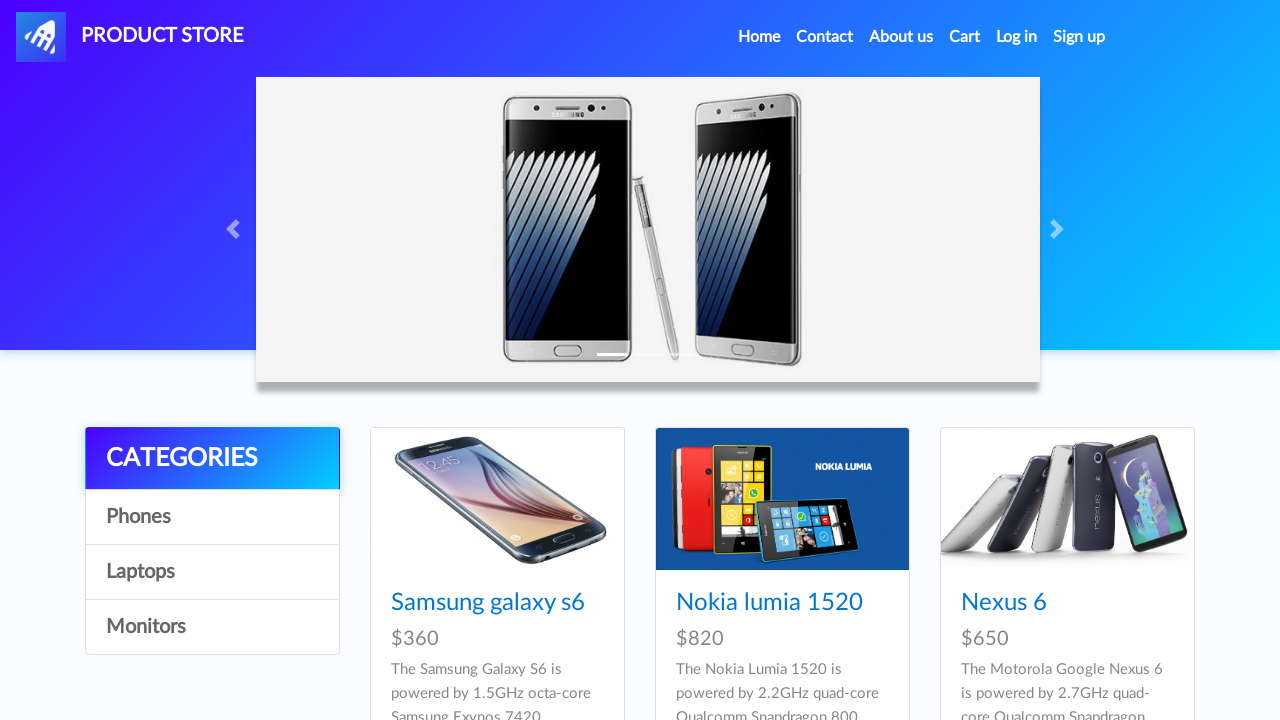

Waited for products to load
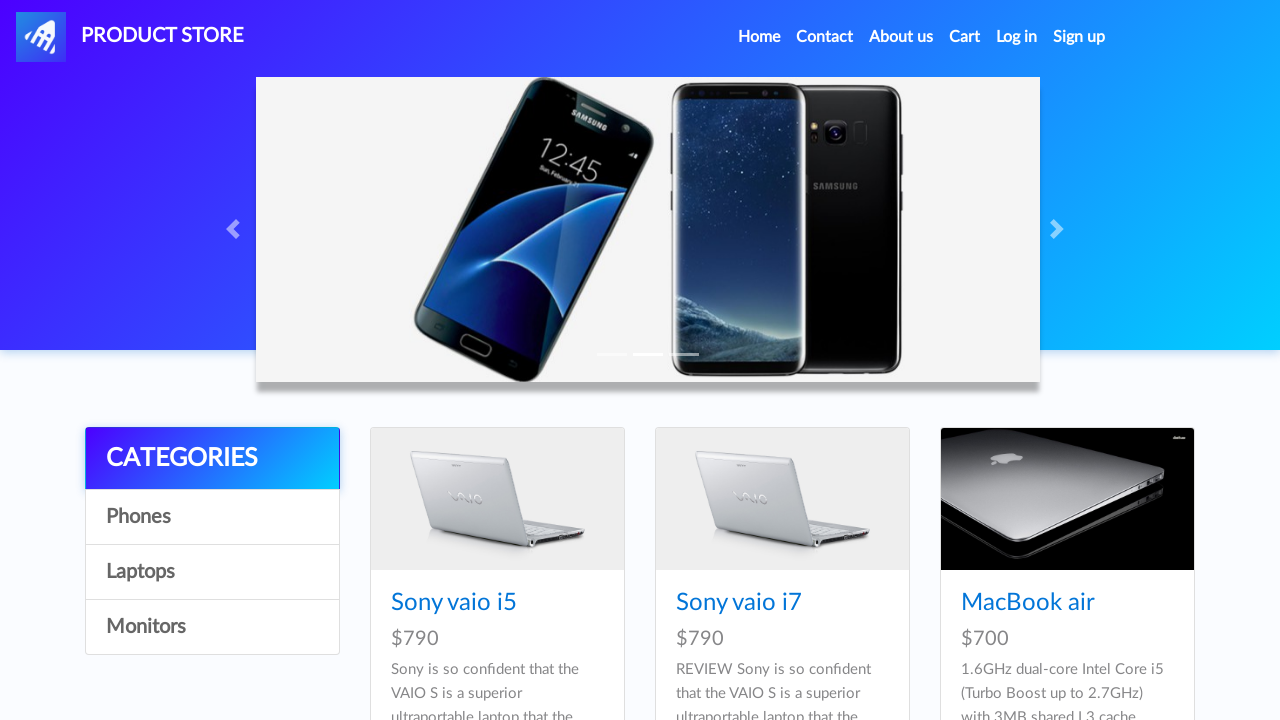

Clicked on Sony vaio i7 laptop at (739, 603) on a:text('Sony vaio i7')
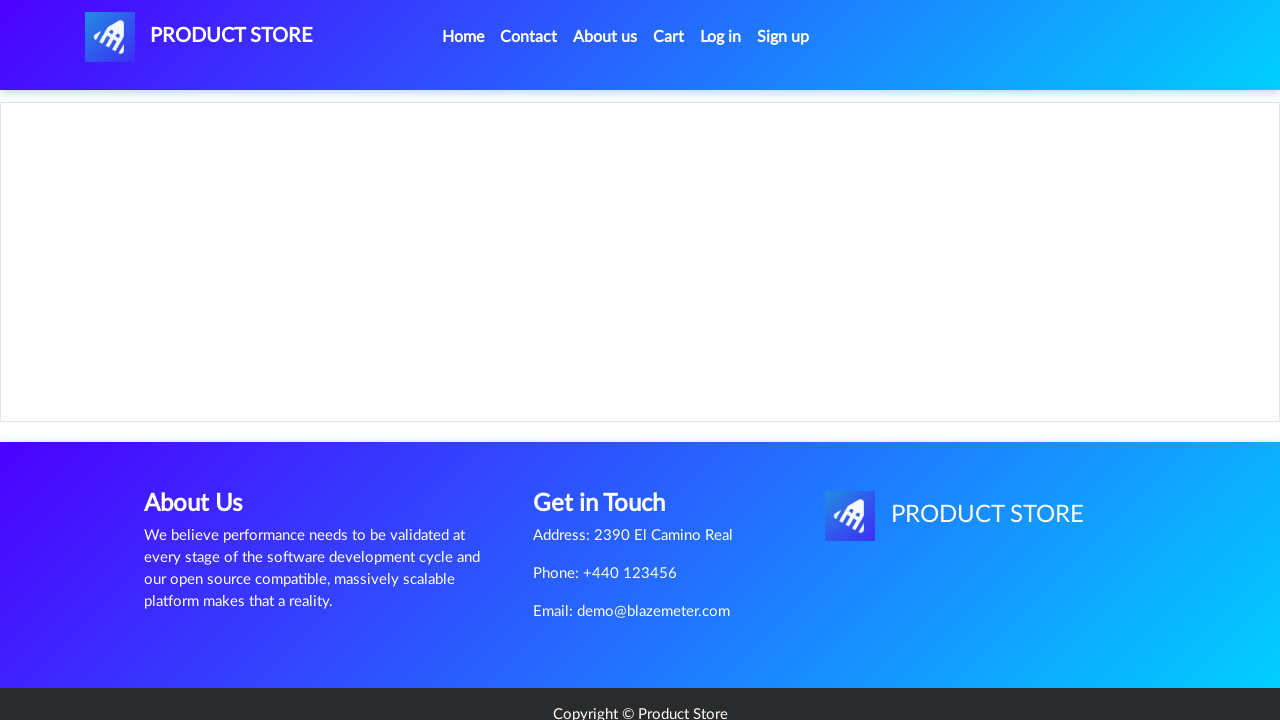

Waited for product page to load
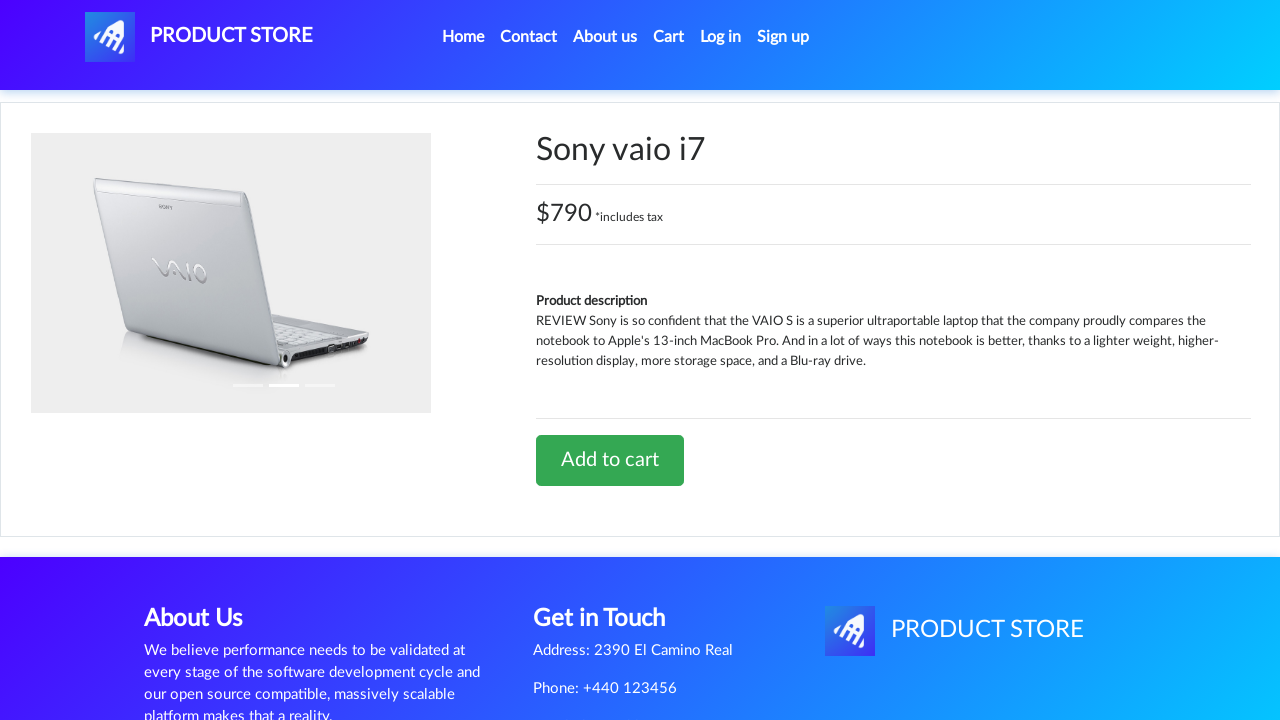

Verified product price element is present
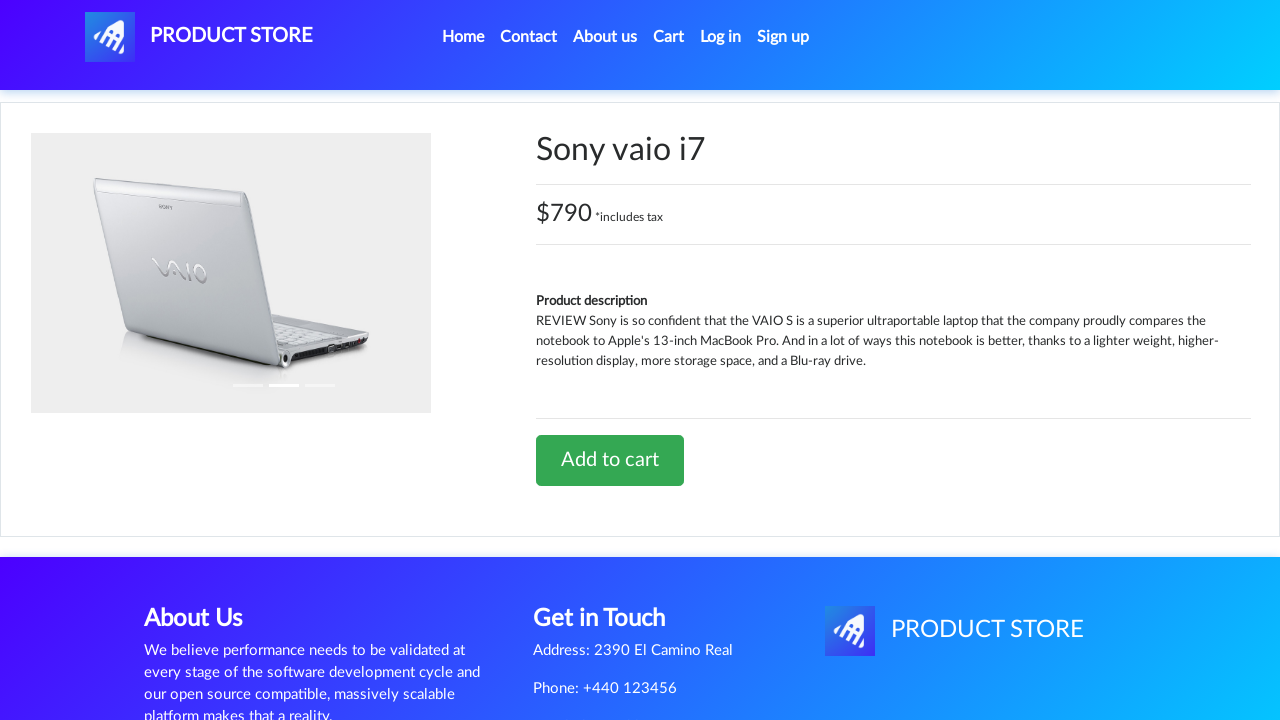

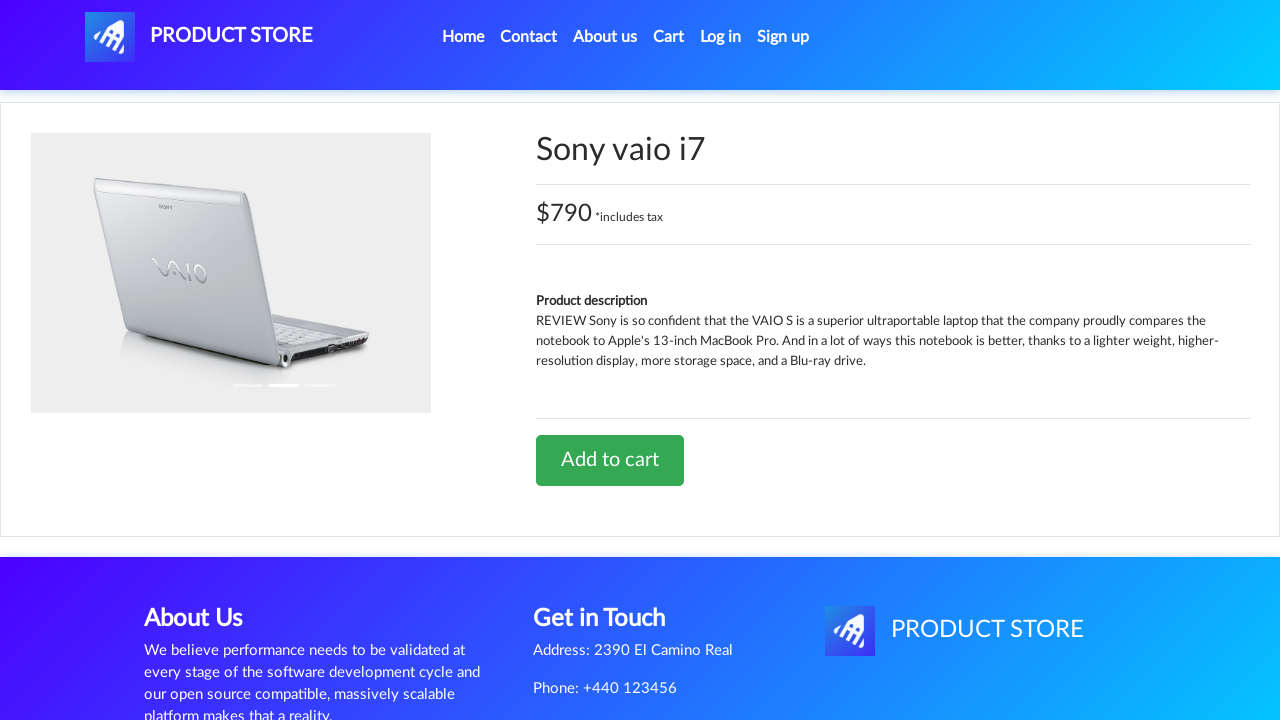